Tests various click actions including double click, right click, and normal click on different elements

Starting URL: https://skill-test.net/mouse-double-click

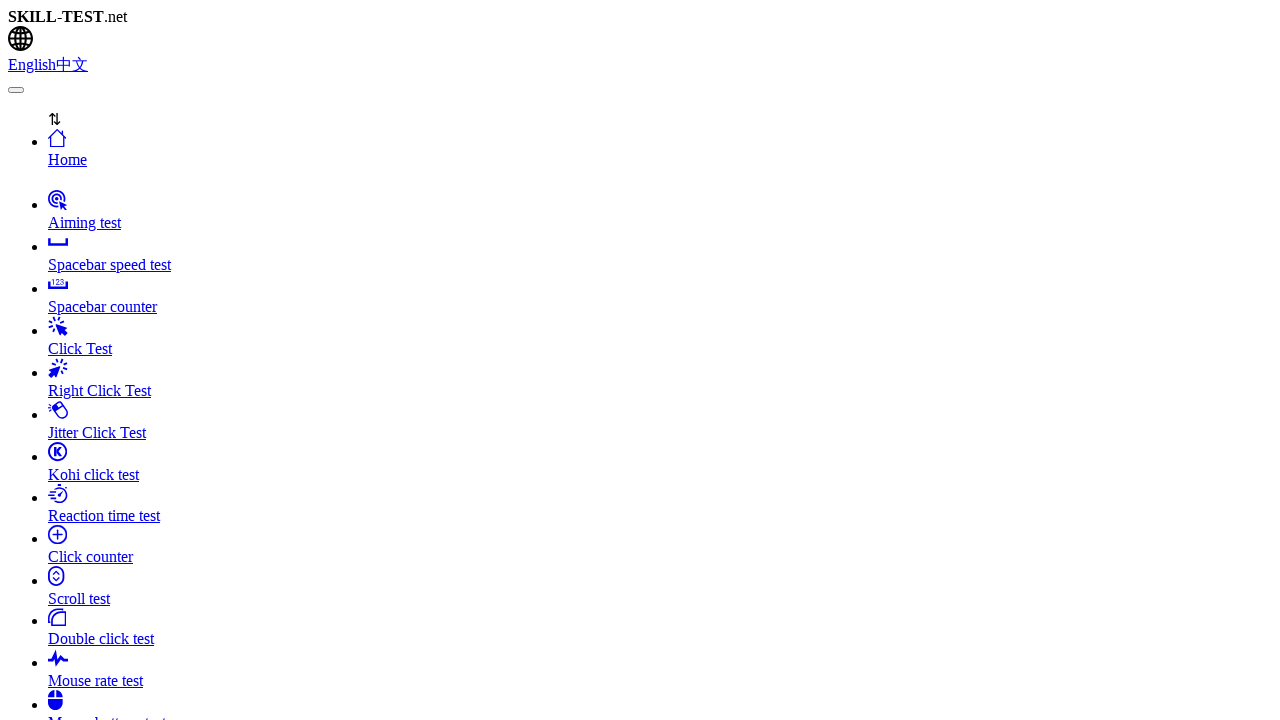

Double clicked on the Click box at (640, 360) on #clicker
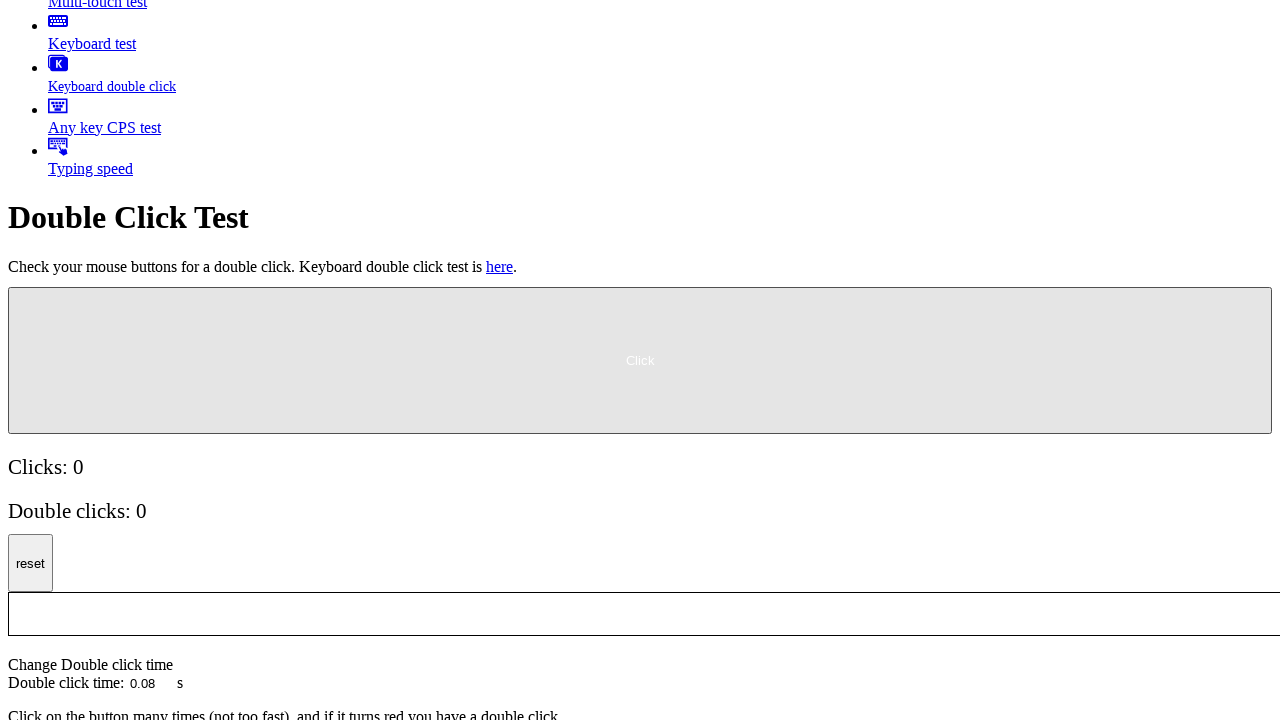

Clicked on Right Click Test link from left menu at (100, 361) on span:has-text('Right Click Test')
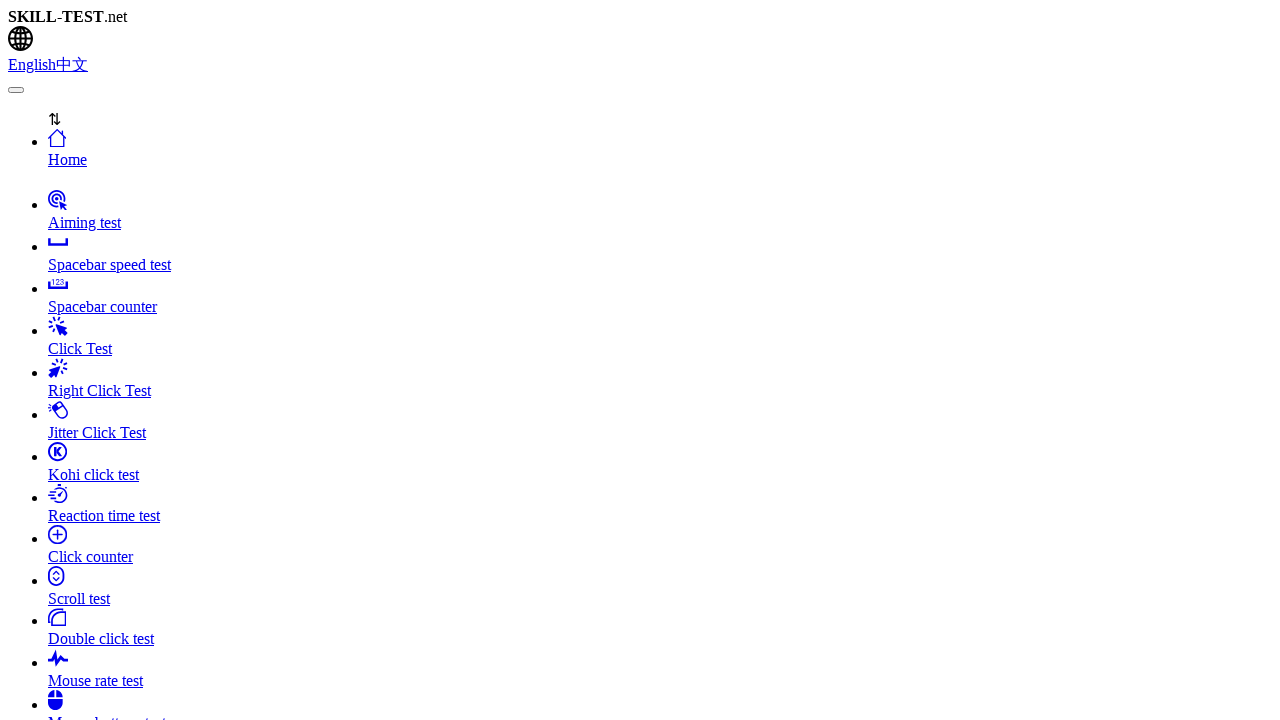

Right clicked on the Start box at (30, 360) on #clicker
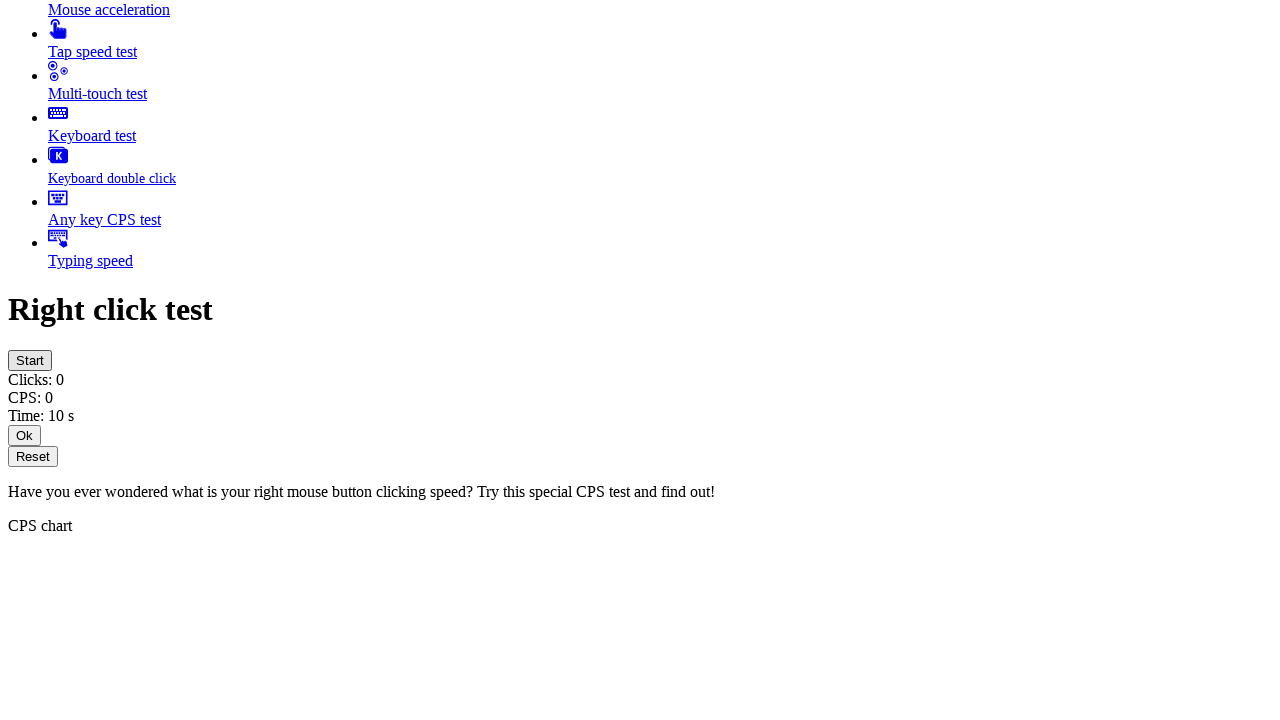

Waited for 2 seconds
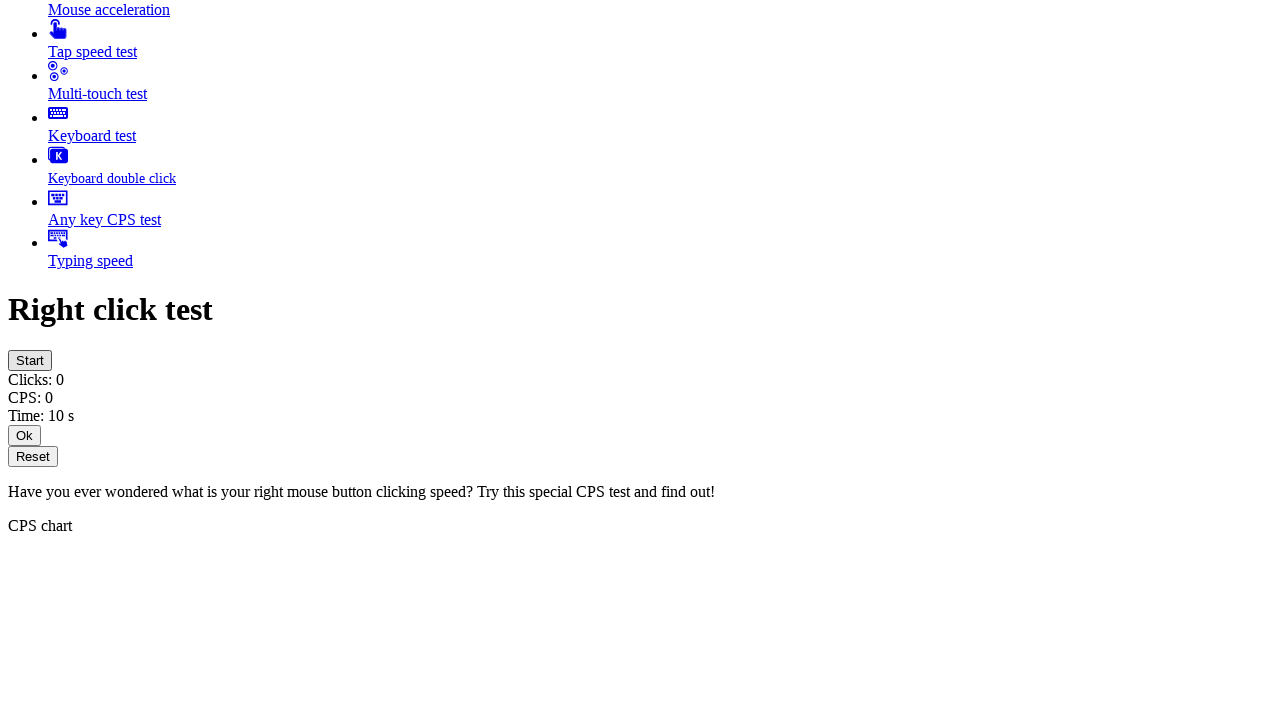

Clicked on Reset box at (33, 456) on #reset
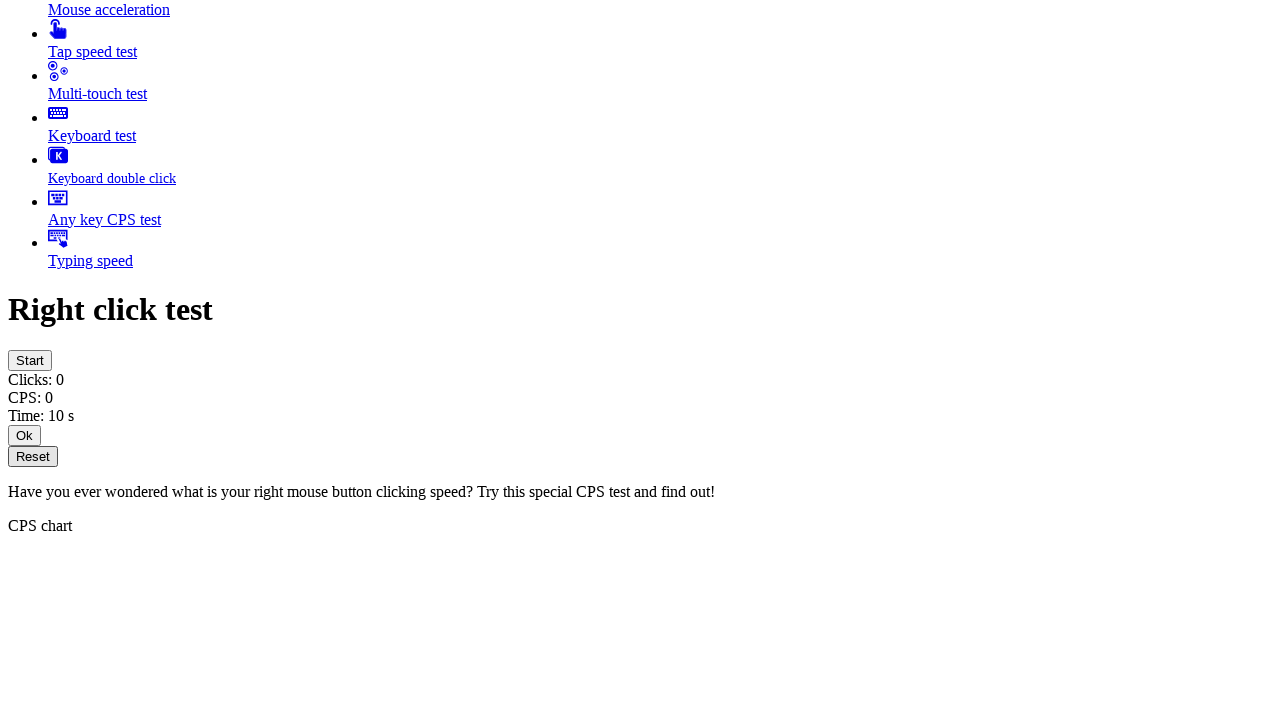

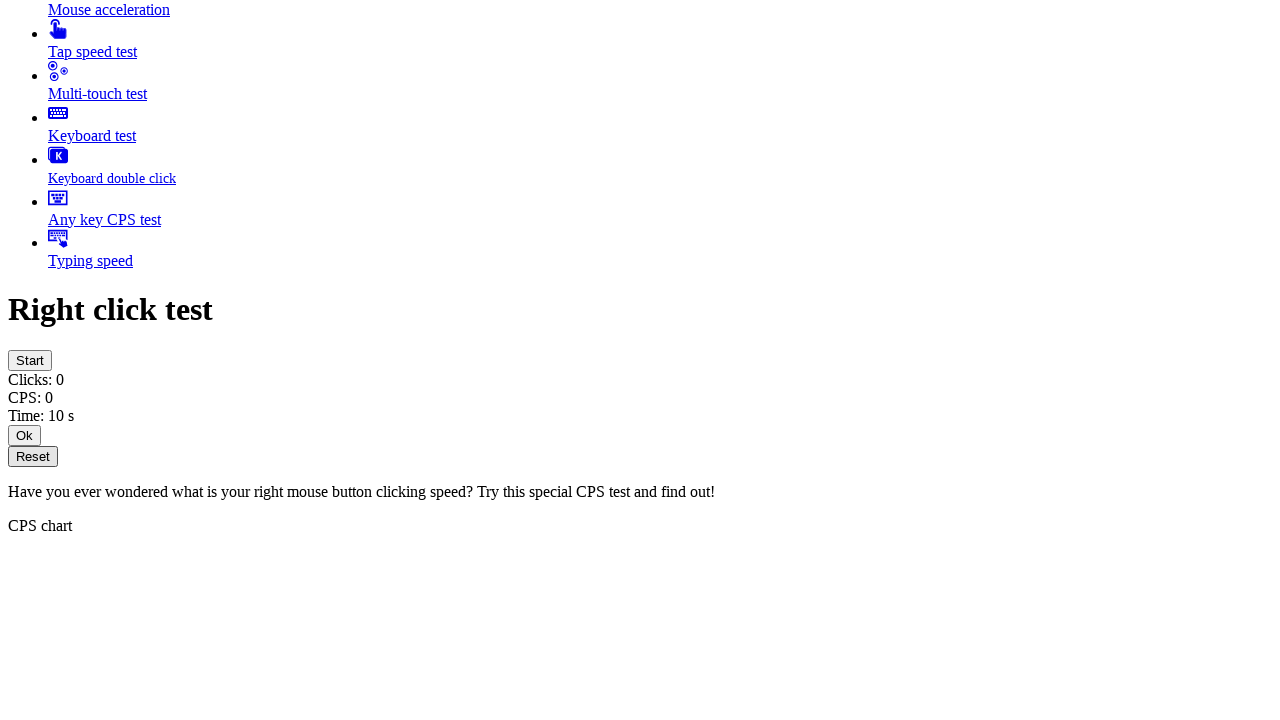